Tests that clicking the Due column header sorts the table data in ascending order by verifying the due values are properly ordered

Starting URL: http://the-internet.herokuapp.com/tables

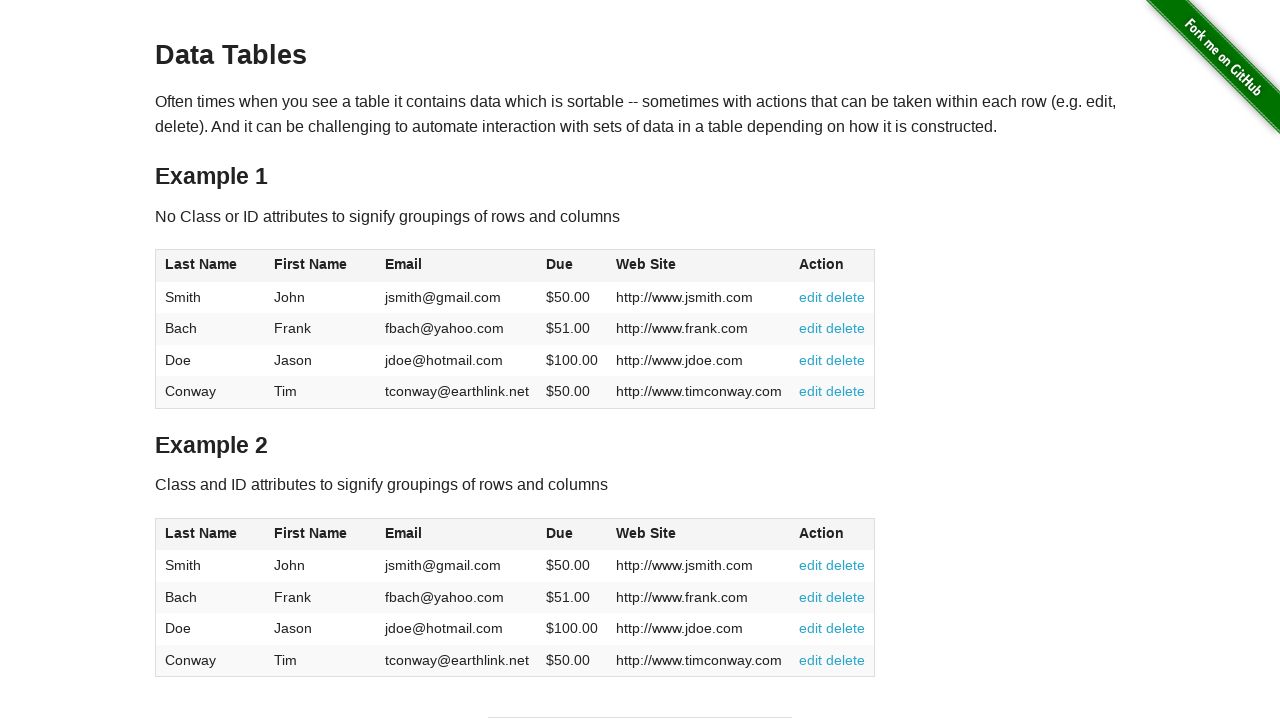

Clicked the Due column header to sort ascending at (572, 266) on #table1 thead tr th:nth-of-type(4)
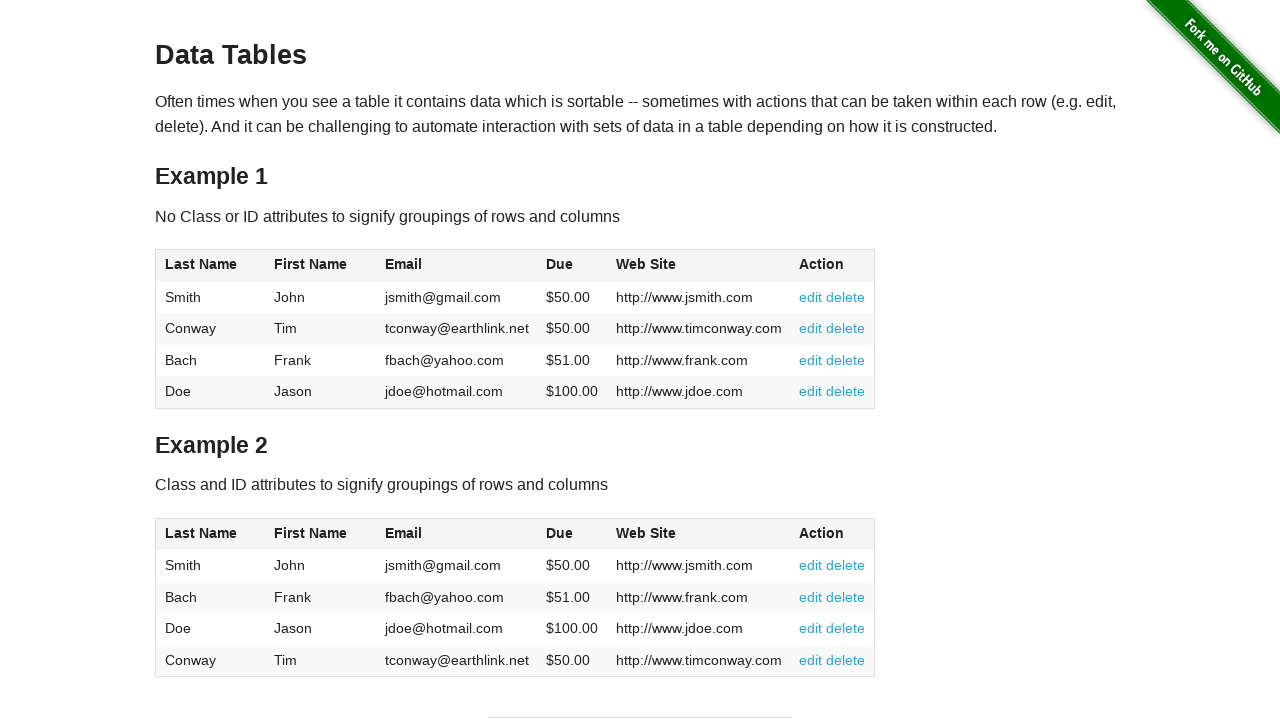

Verified Due column data is present in the sorted table
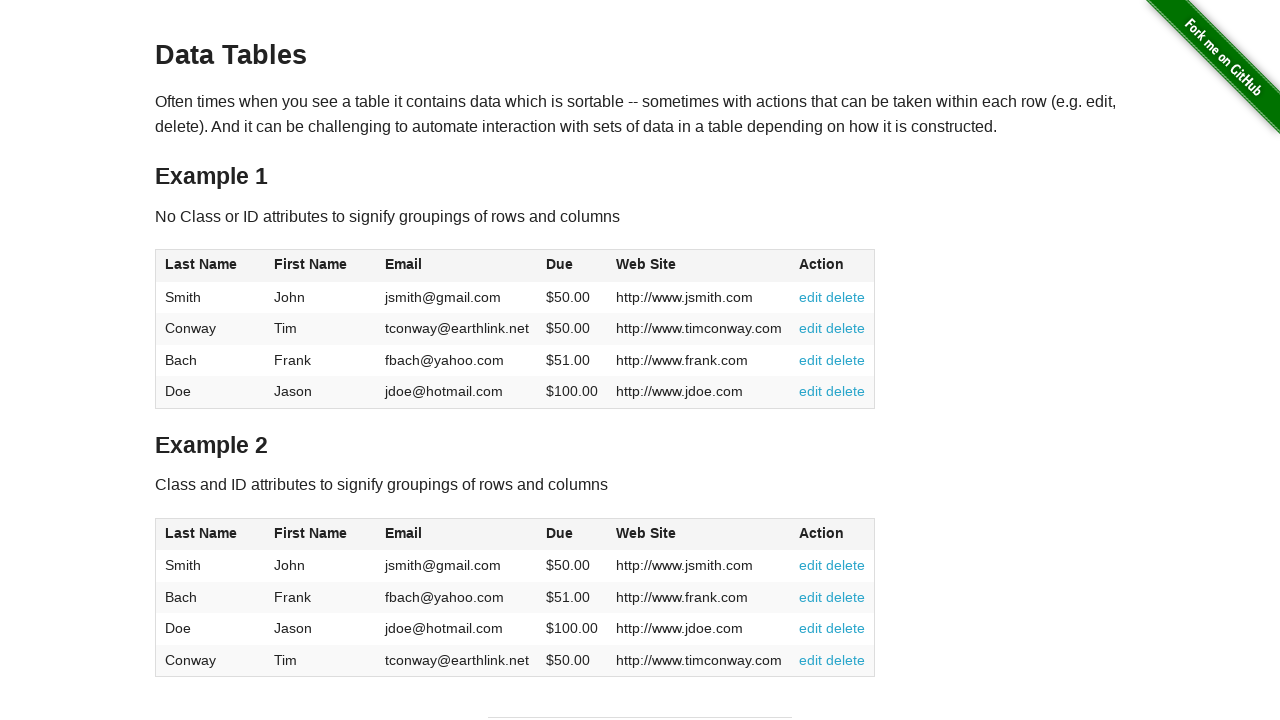

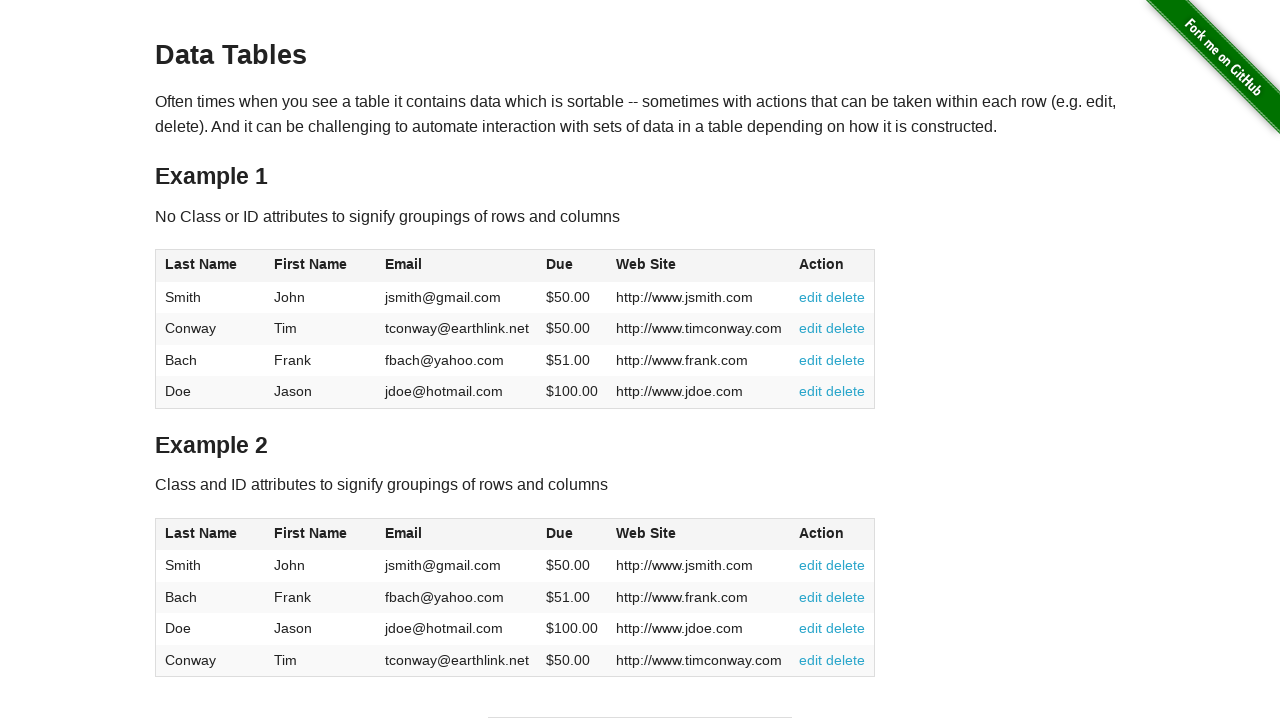